Navigates to Walla news site, refreshes the page, and verifies that the page title remains consistent after refresh

Starting URL: https://www.walla.co.il

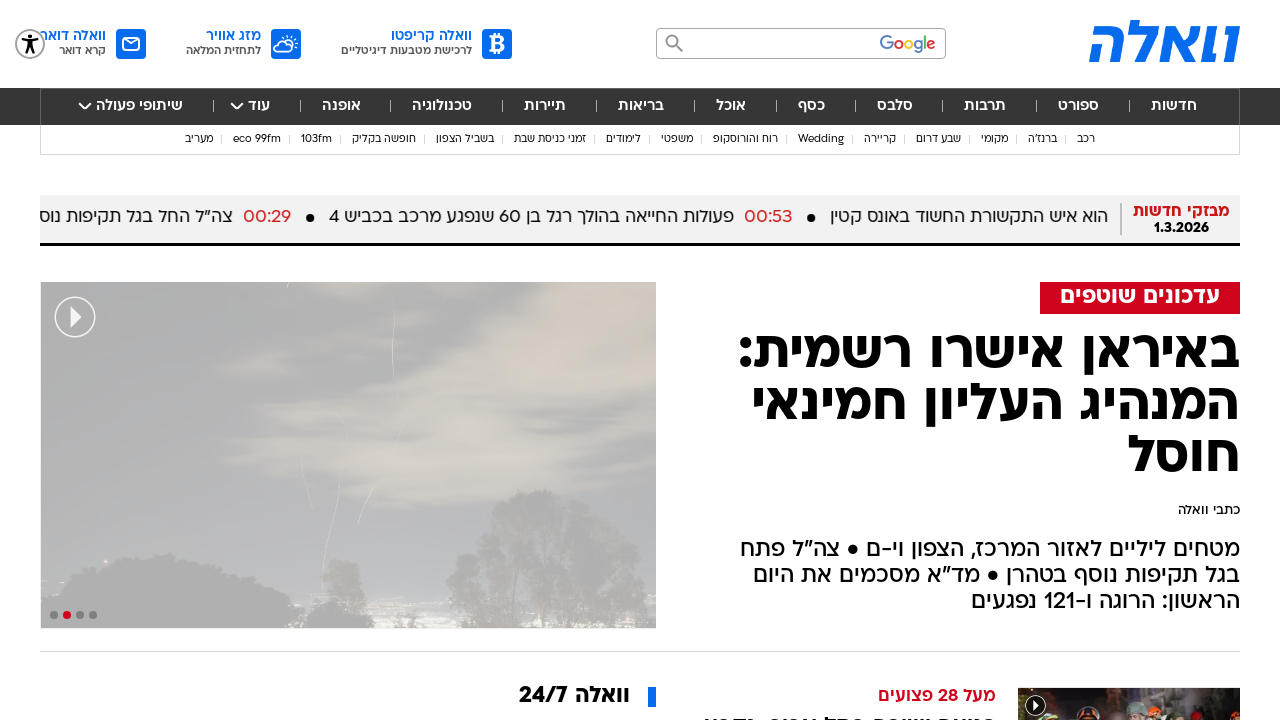

Retrieved initial page title from Walla news site
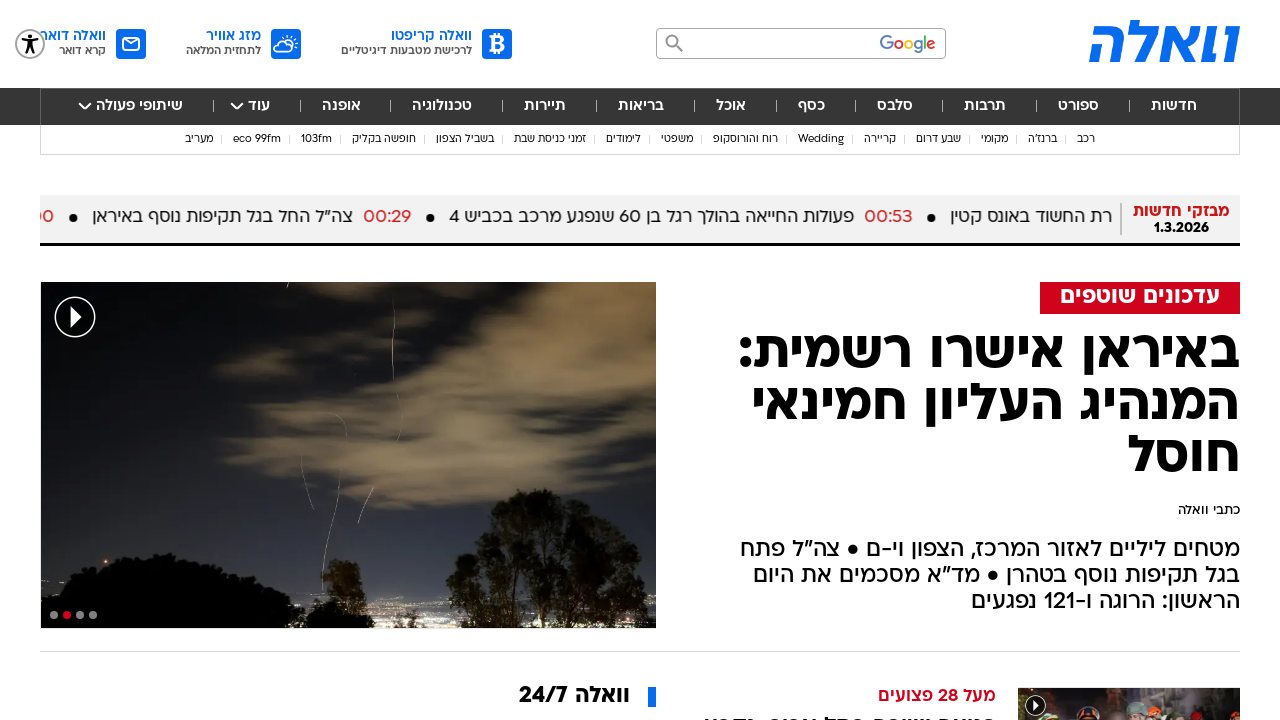

Refreshed the page
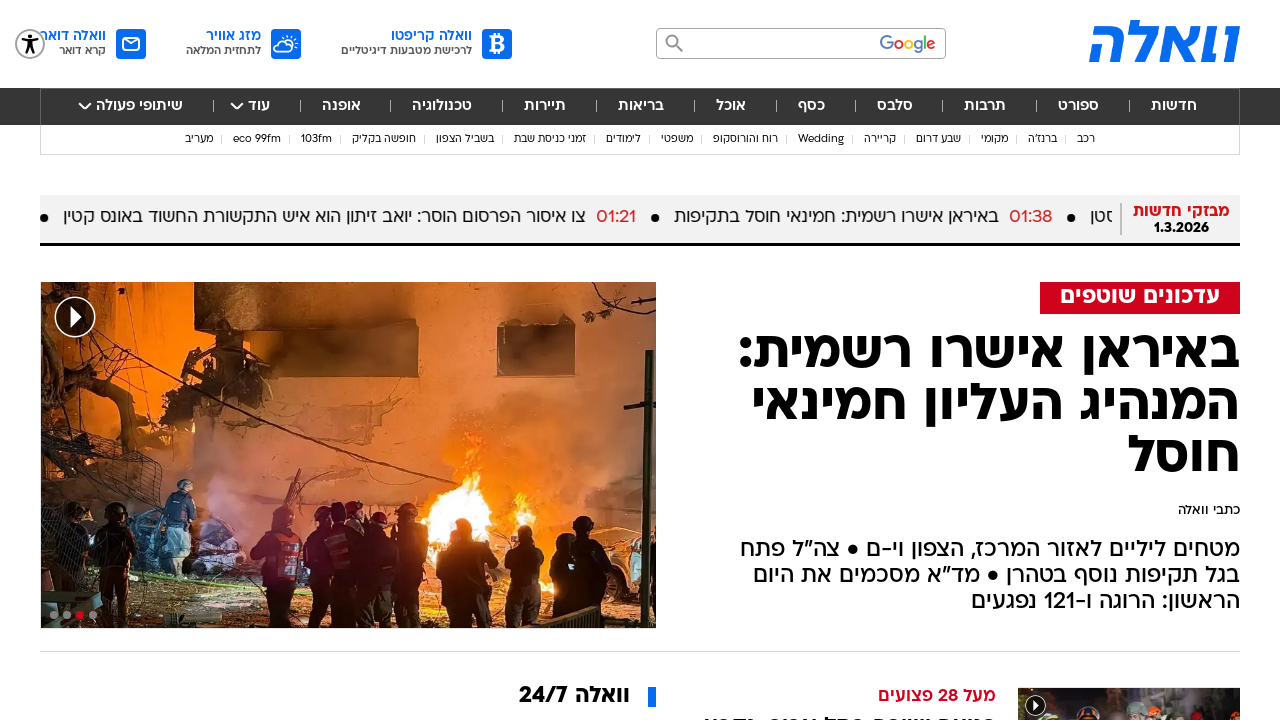

Retrieved page title after refresh
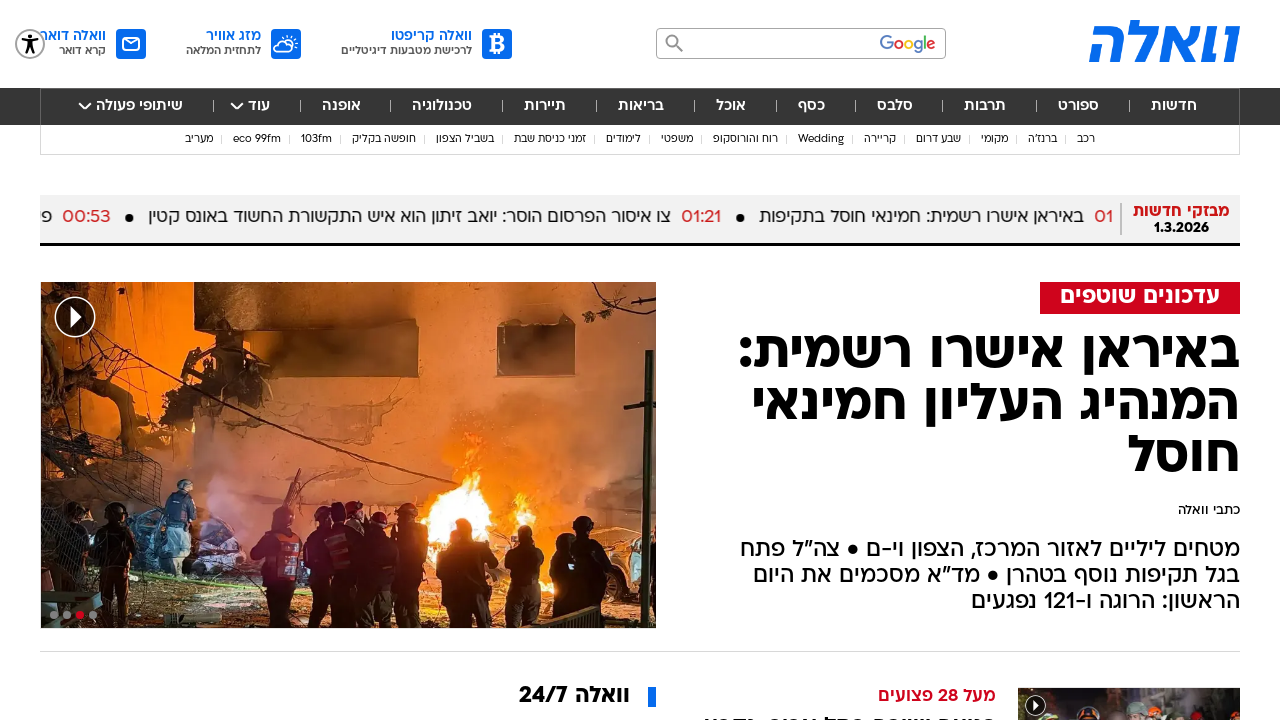

Verified that page title remained consistent after refresh
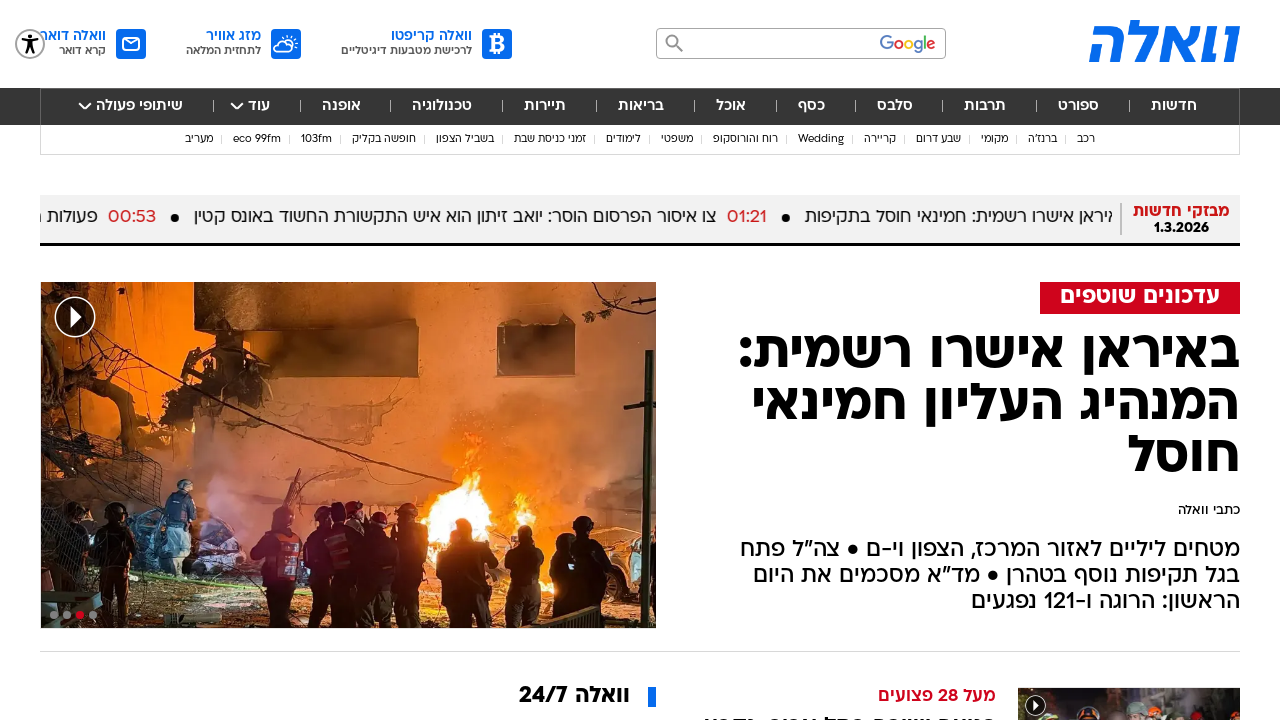

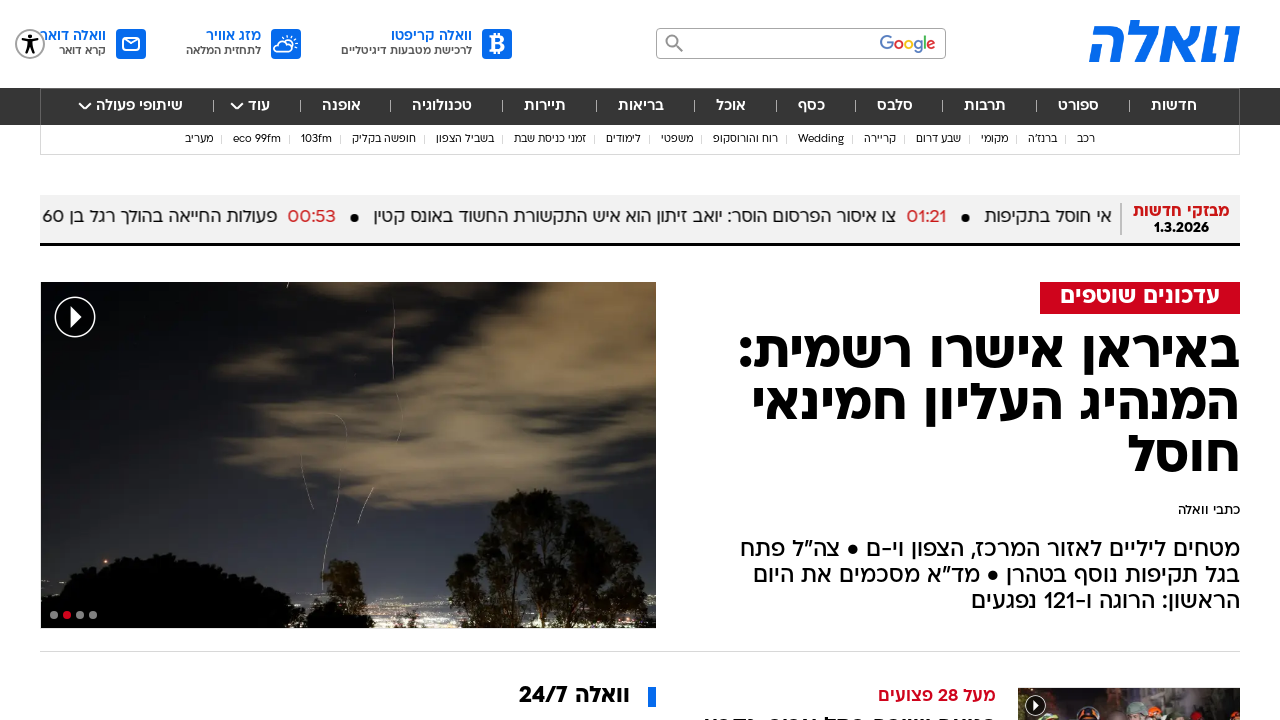